Tests using multiple CSS selectors combined and clicking the matching element

Starting URL: https://the-internet.herokuapp.com/

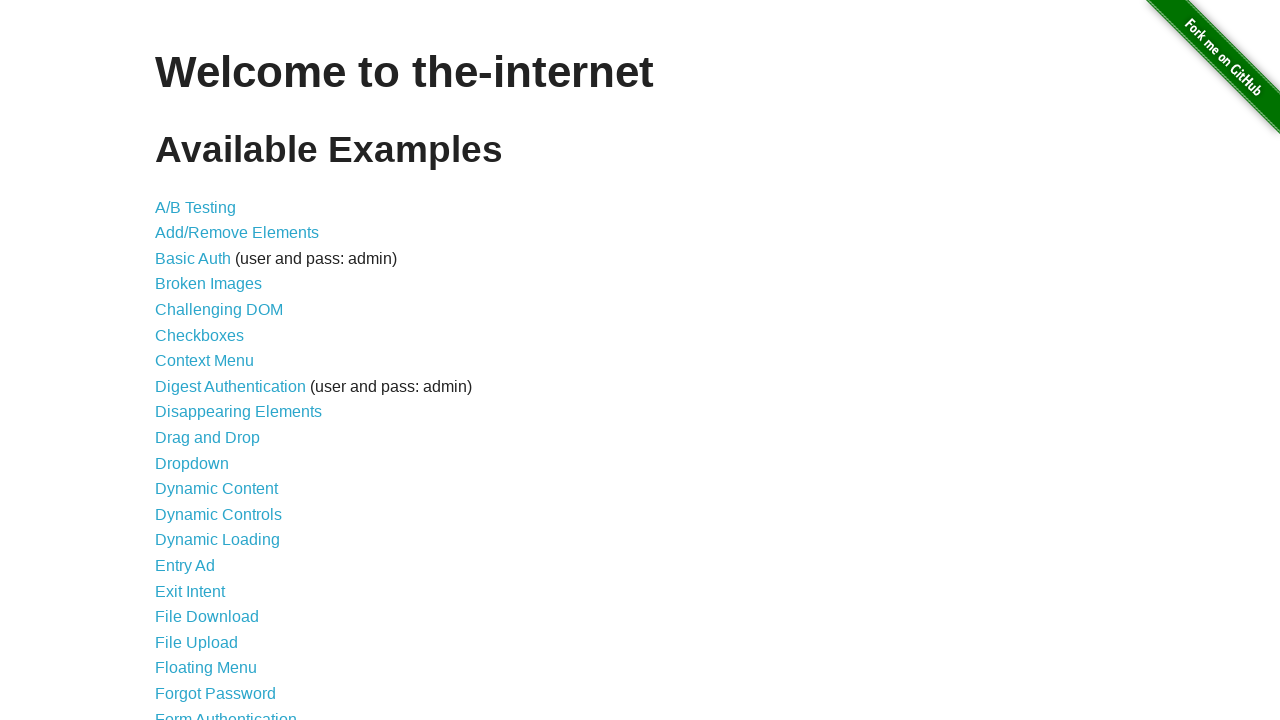

Clicked element matching multiple CSS selectors to navigate to A/B test page at (196, 207) on some_locator_1,some_locator_2,a[href='/abtest']
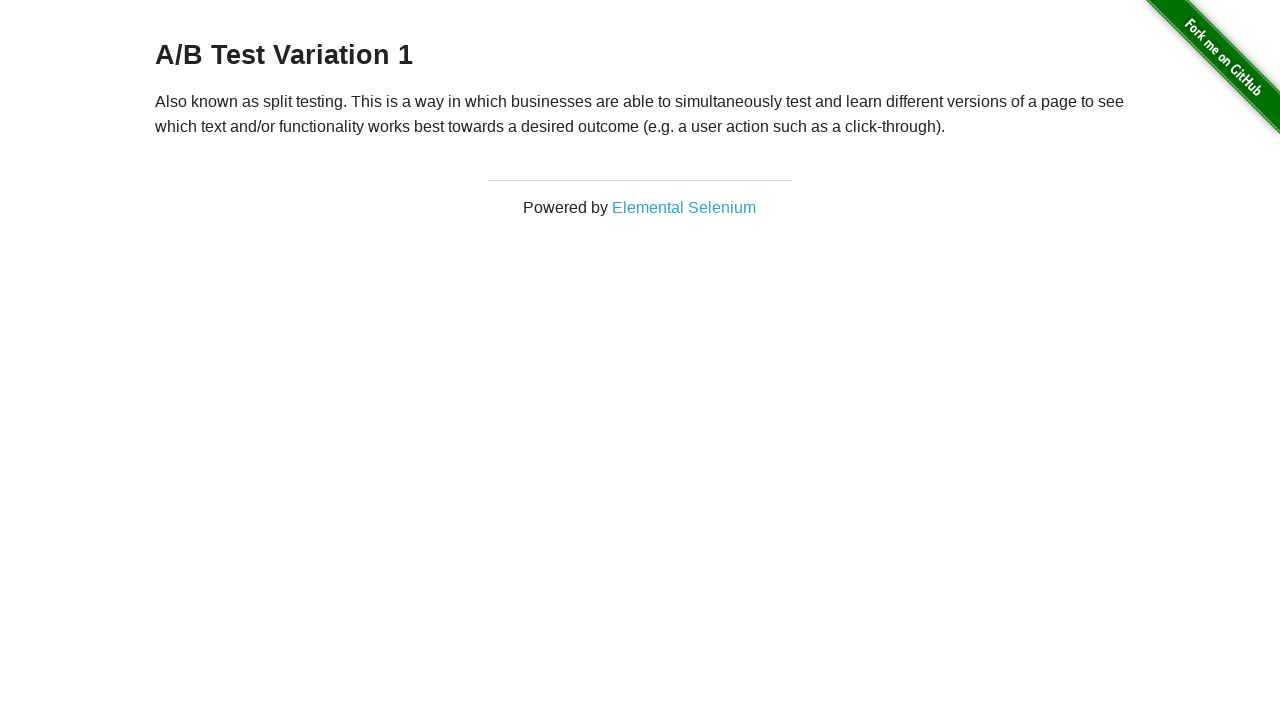

Verified navigation to A/B test page
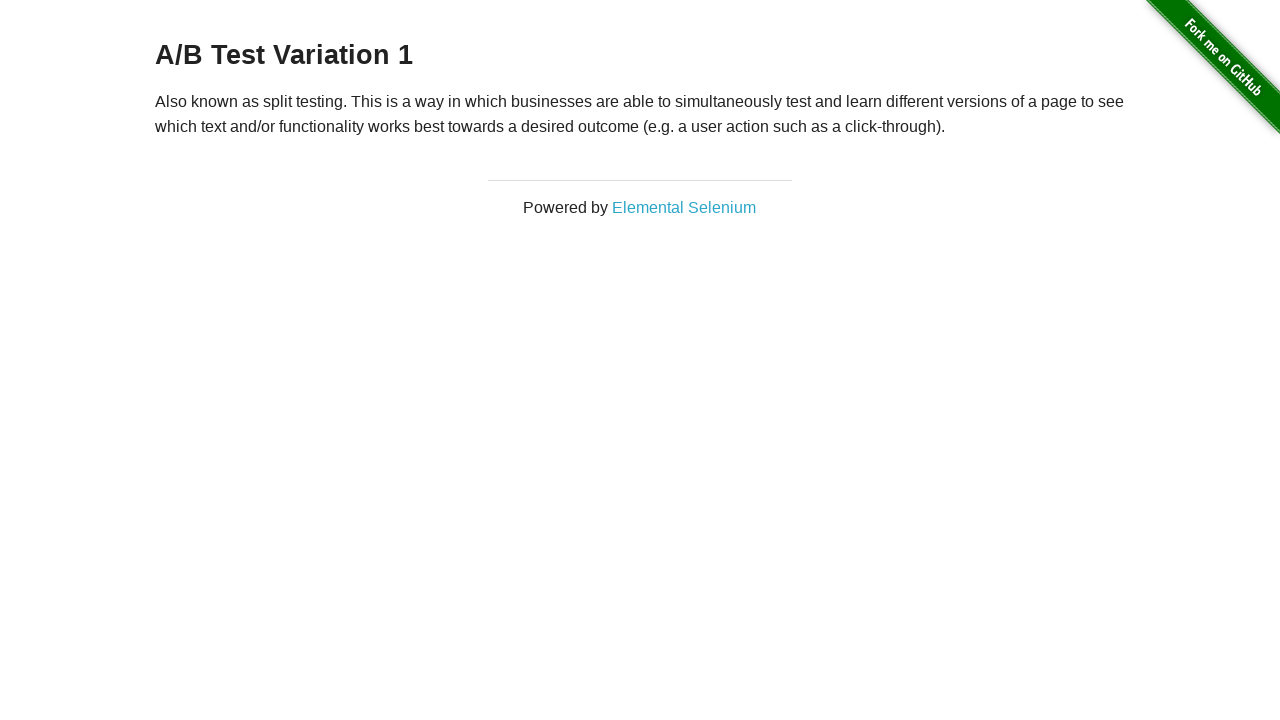

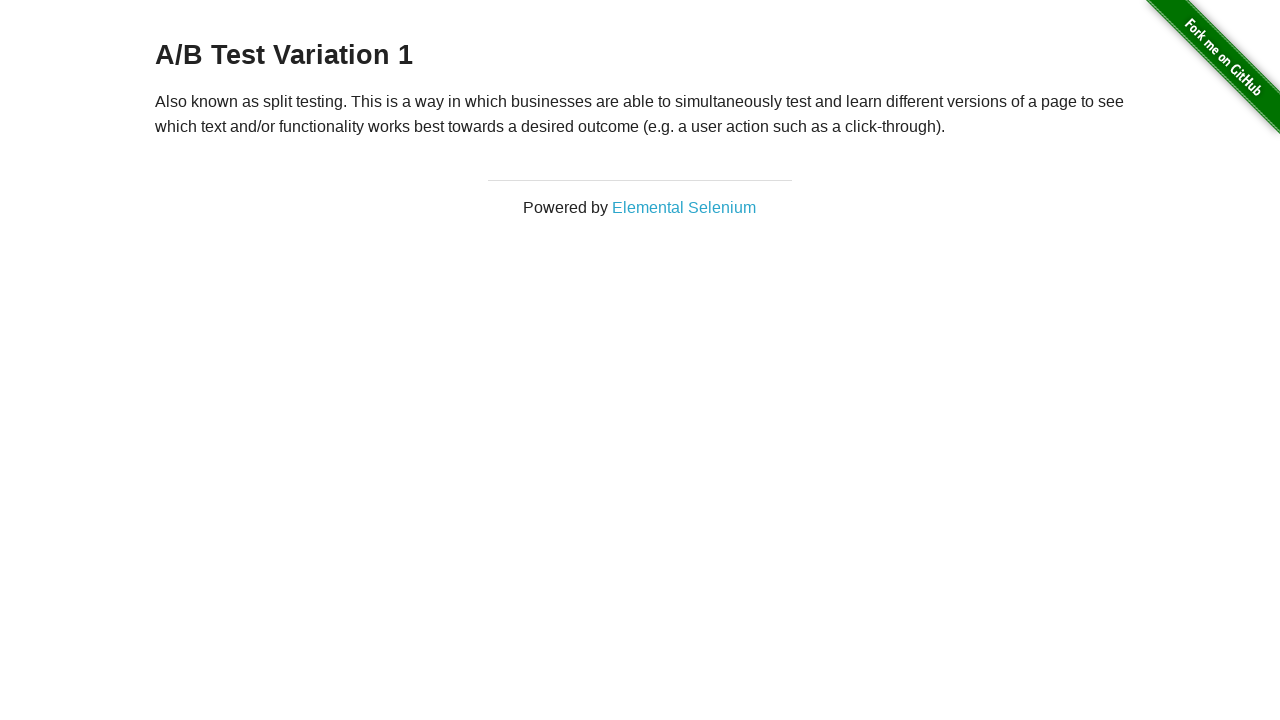